Navigates to alerts.in.ua and verifies g (SVG) elements are present

Starting URL: https://alerts.in.ua/

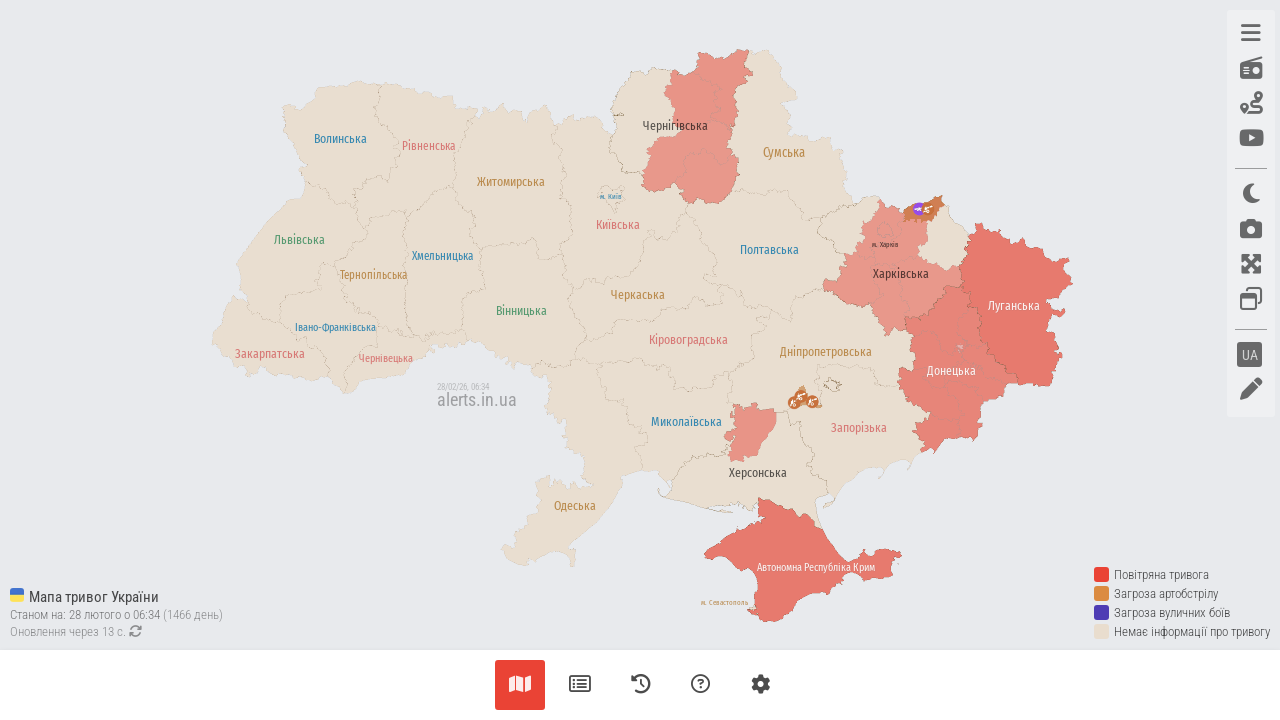

Navigated to https://alerts.in.ua/
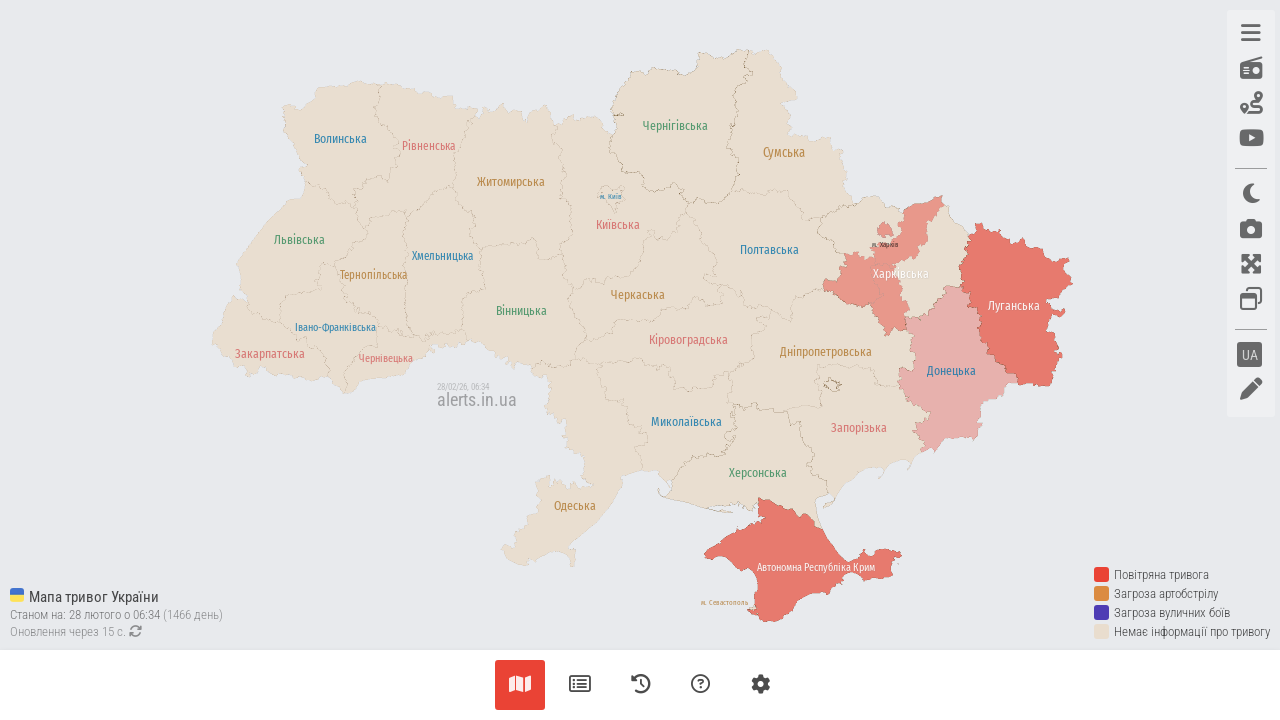

Verified g (SVG) elements are present on the page
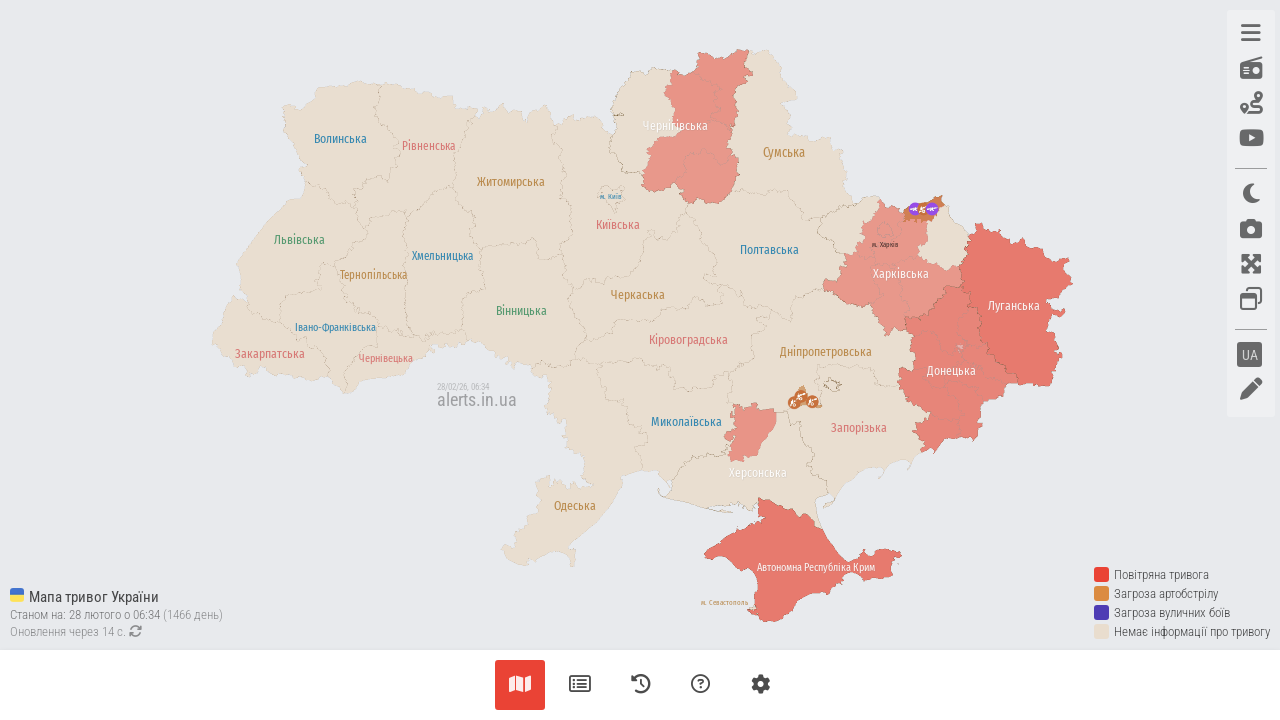

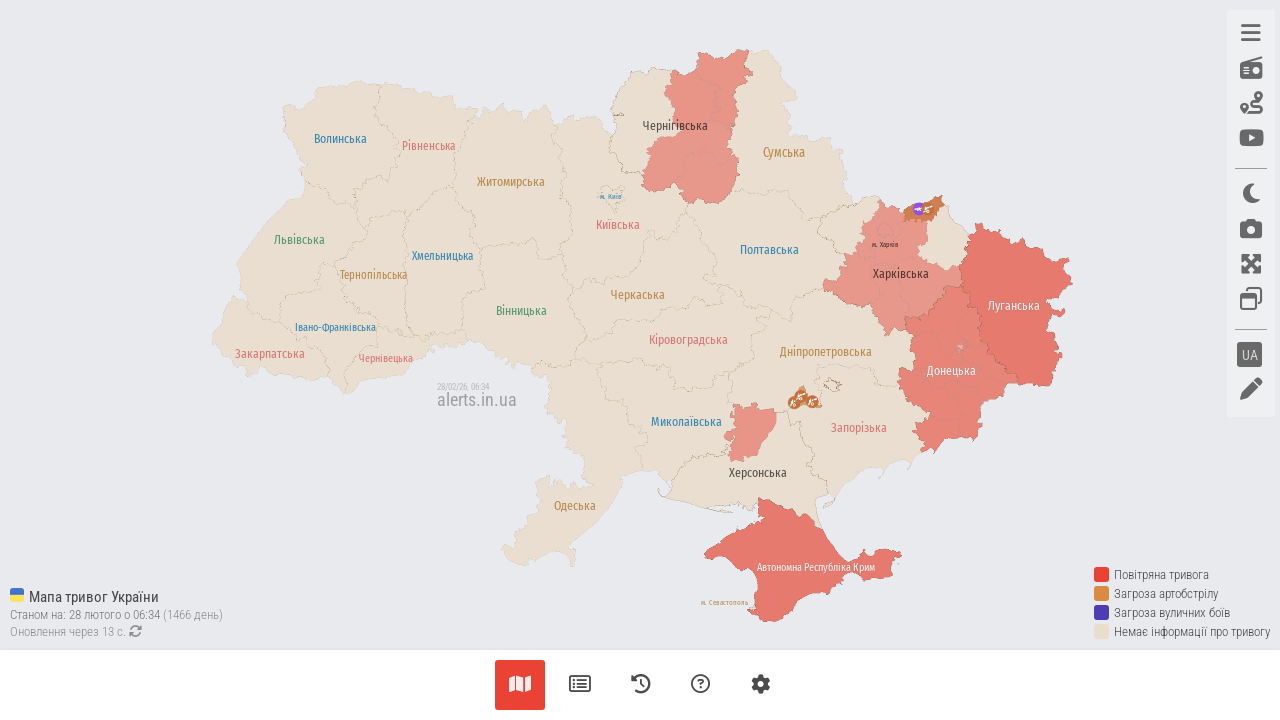